Tests mouse hover functionality by hovering over an element and clicking it, then verifying a link becomes visible

Starting URL: https://rahulshettyacademy.com/AutomationPractice/

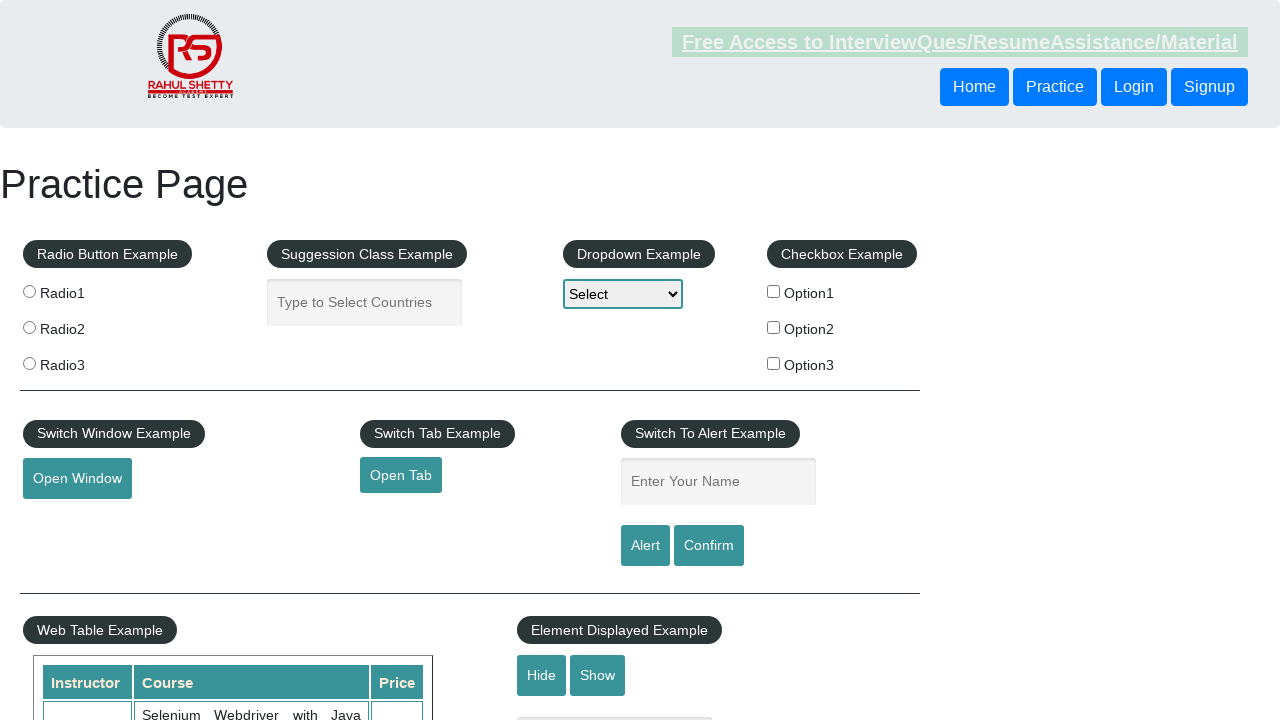

Waited for page to load (networkidle)
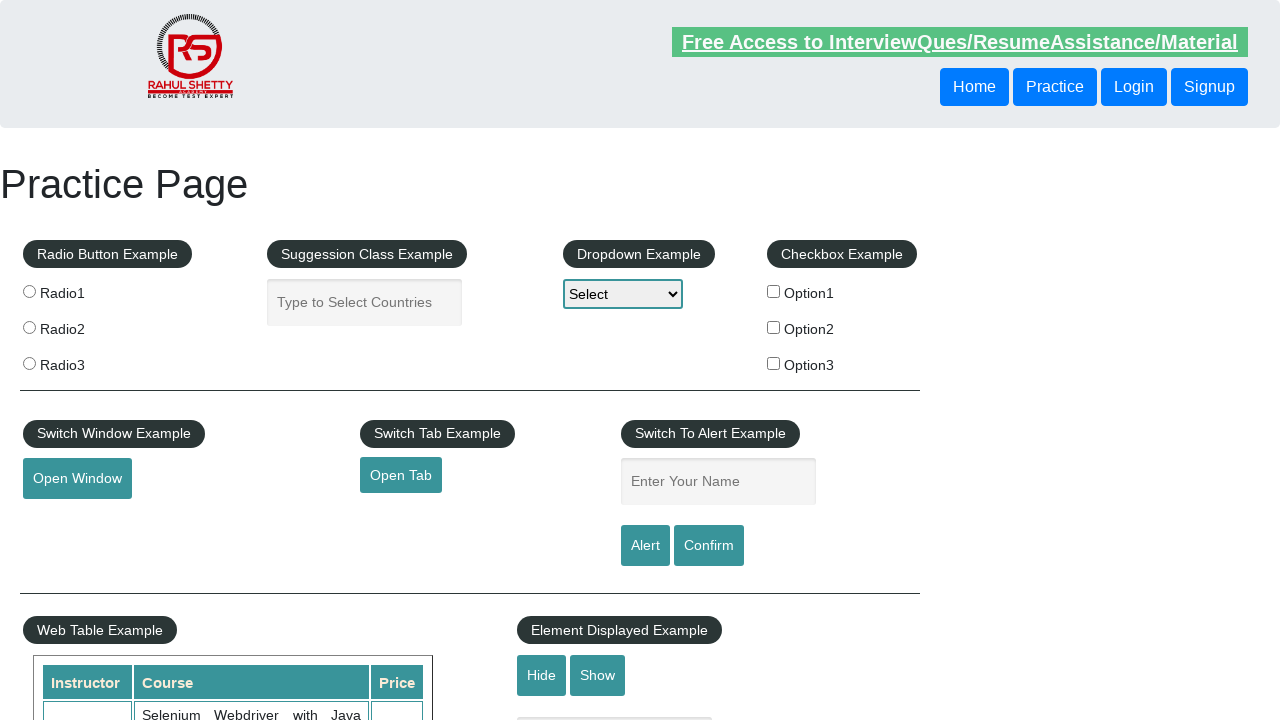

Hovered over the mouse hover element at (83, 361) on #mousehover
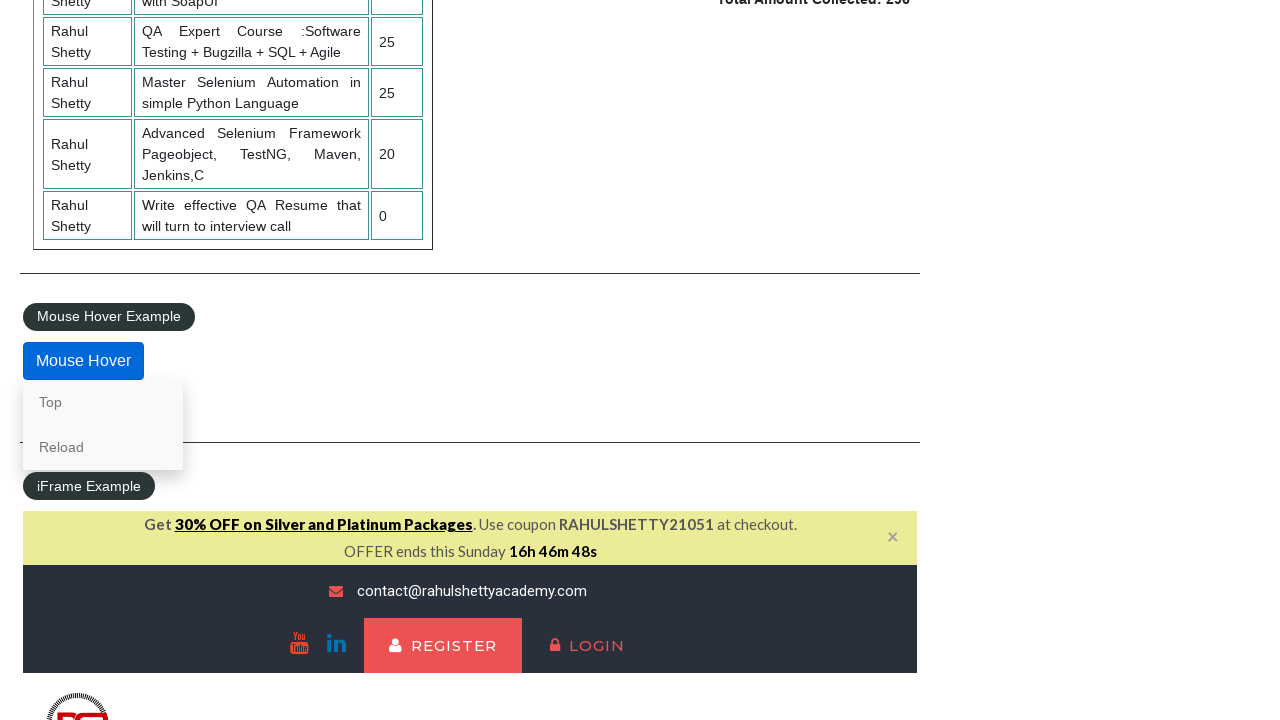

Clicked the mouse hover element at (83, 361) on #mousehover
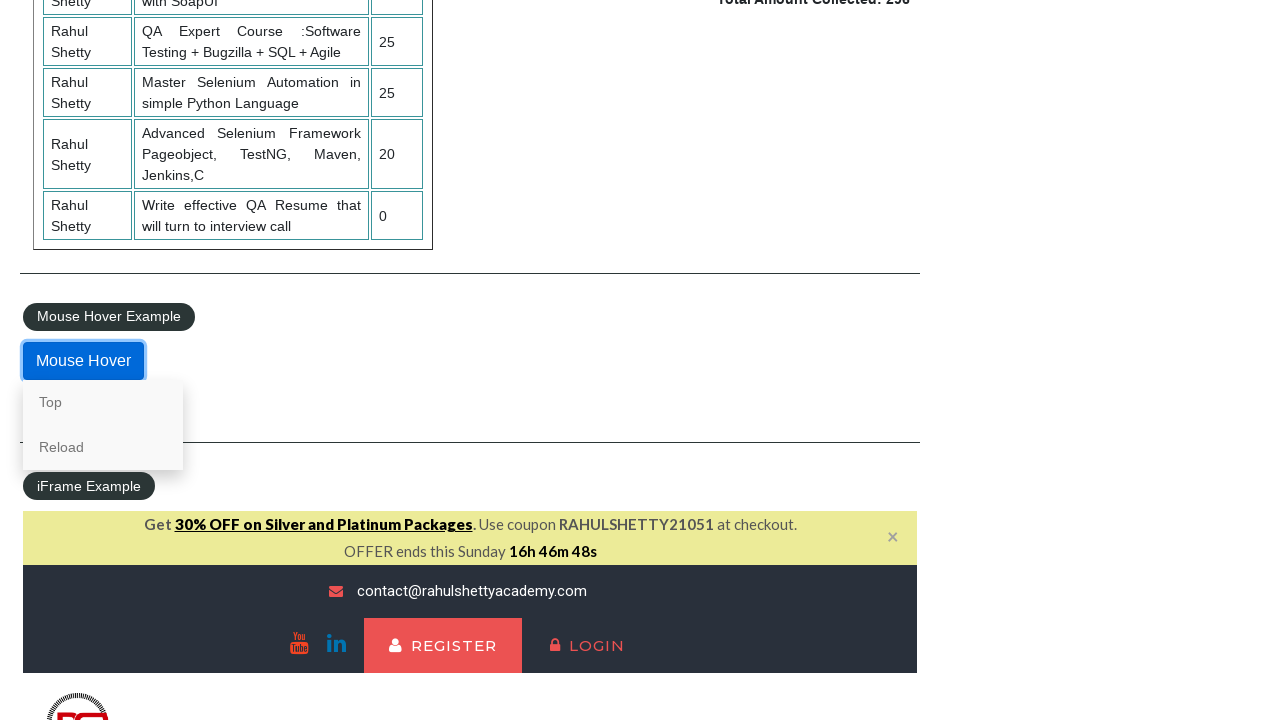

Verified that the 'Top' link became visible
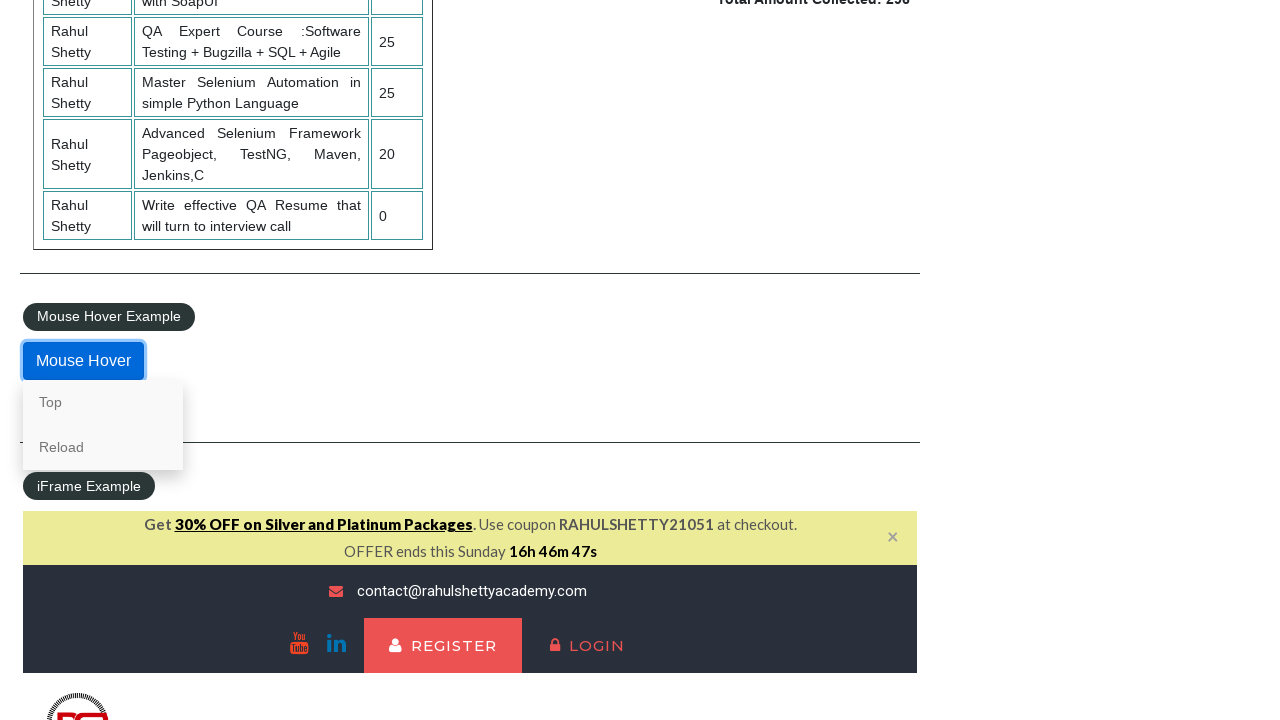

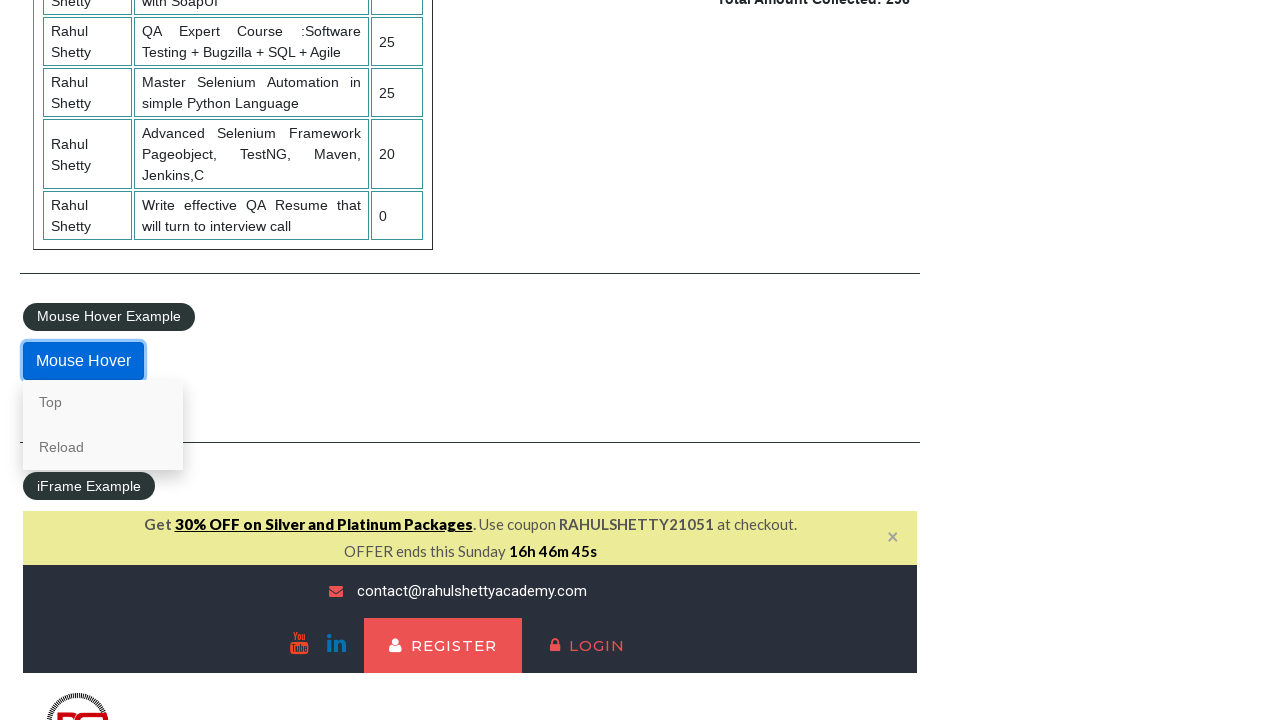